Tests navigation between two websites, checking page titles and URLs for specific keywords, and demonstrates browser navigation methods like back, refresh, and forward

Starting URL: https://www.testotomasyonu.com

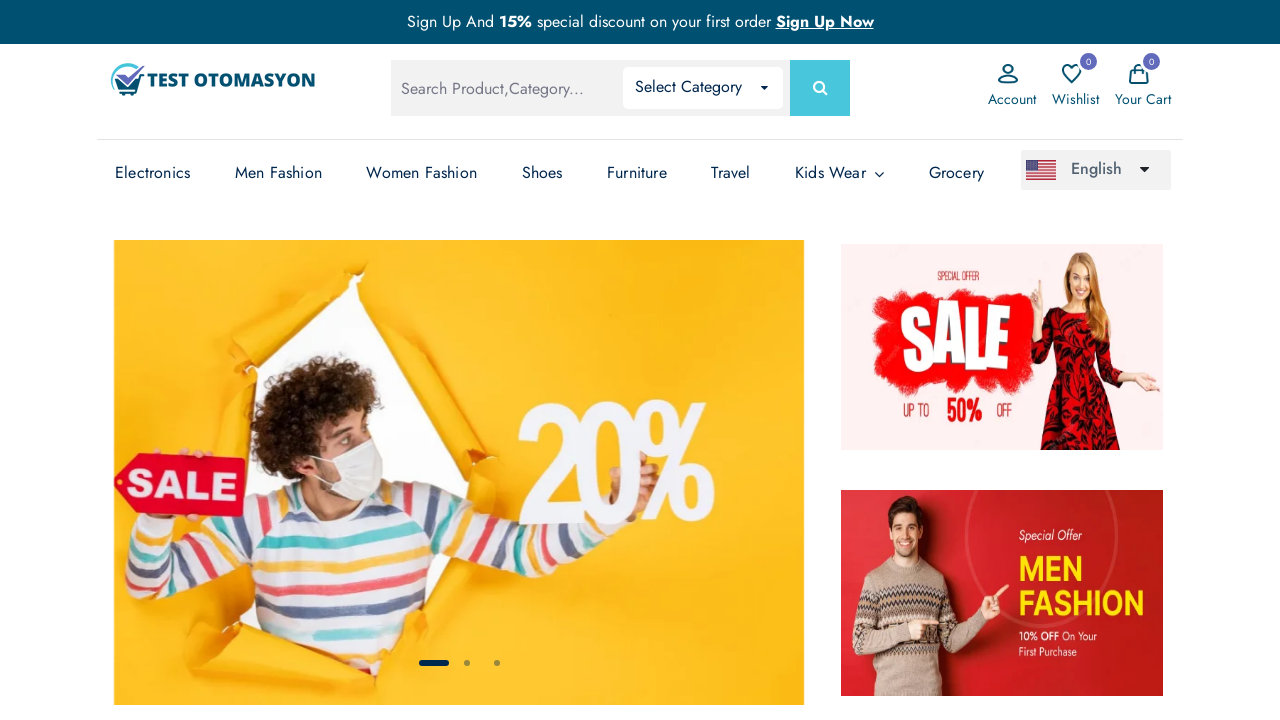

Retrieved first site title
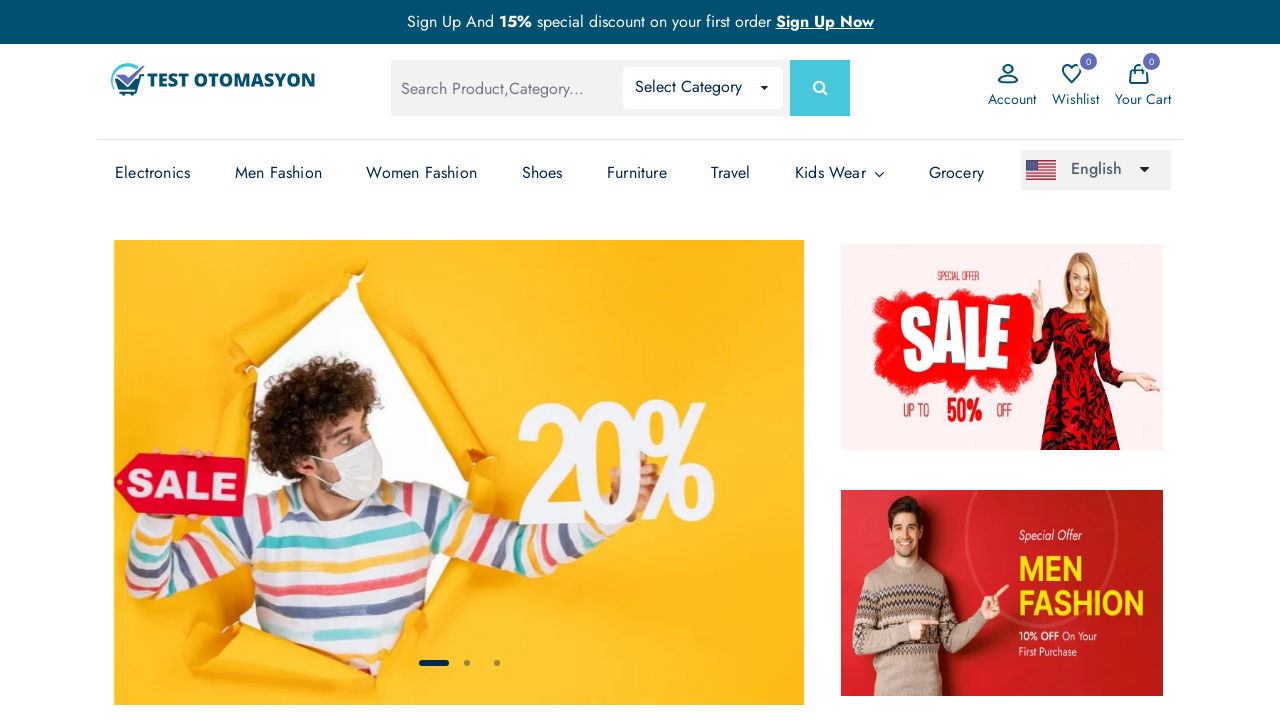

Retrieved first site URL
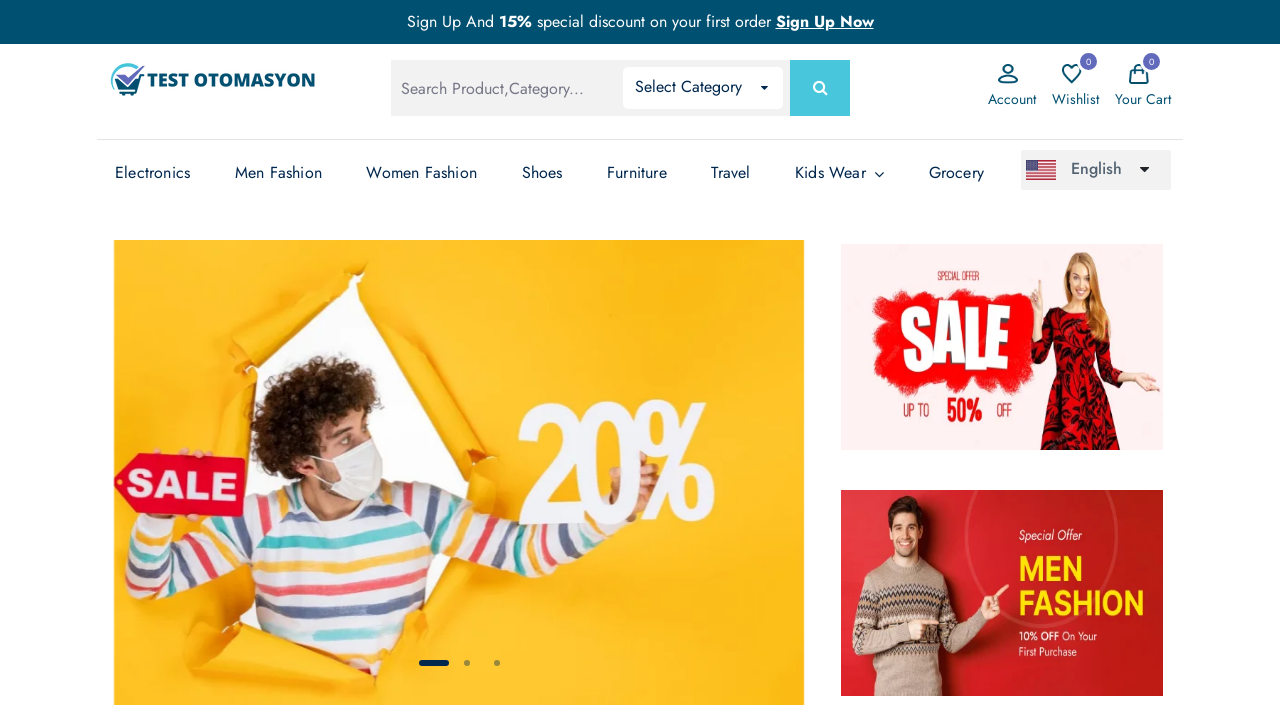

Verified first site title contains 'Test' and URL contains 'testotomasyonu'
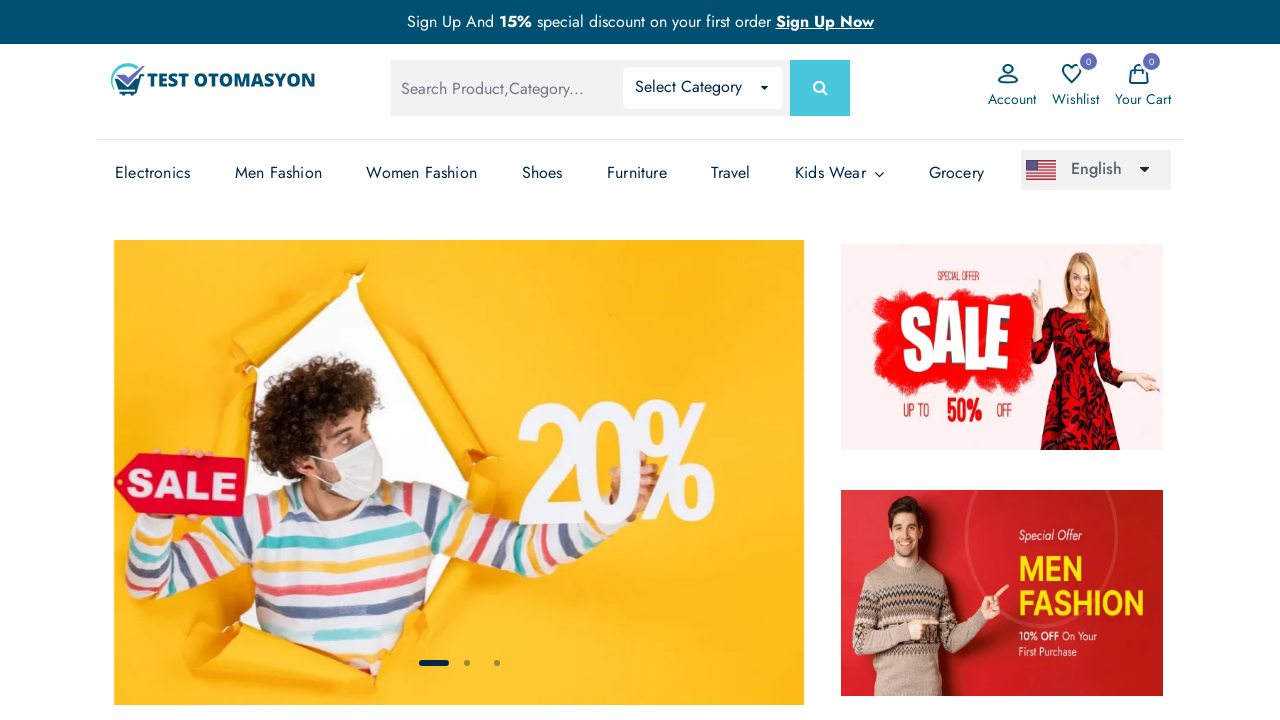

Navigated to second website https://www.wisequarter.com
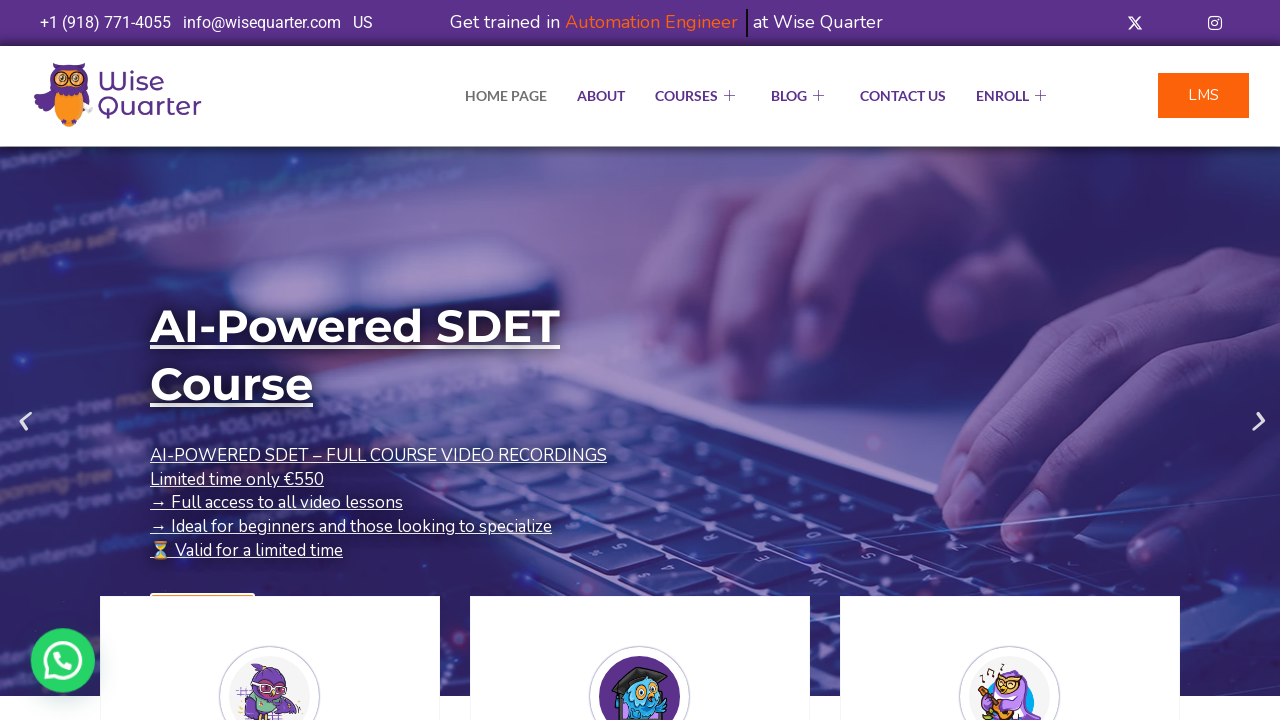

Retrieved second site title
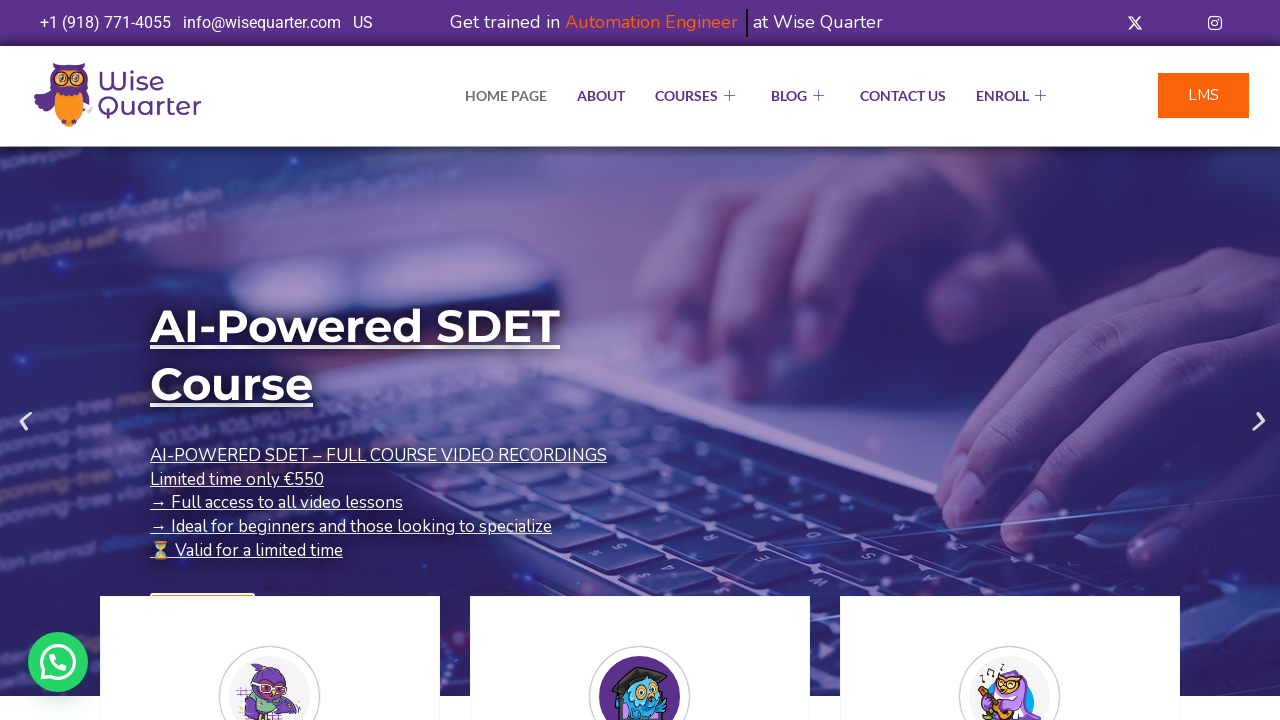

Verified second site title contains 'Quarter'
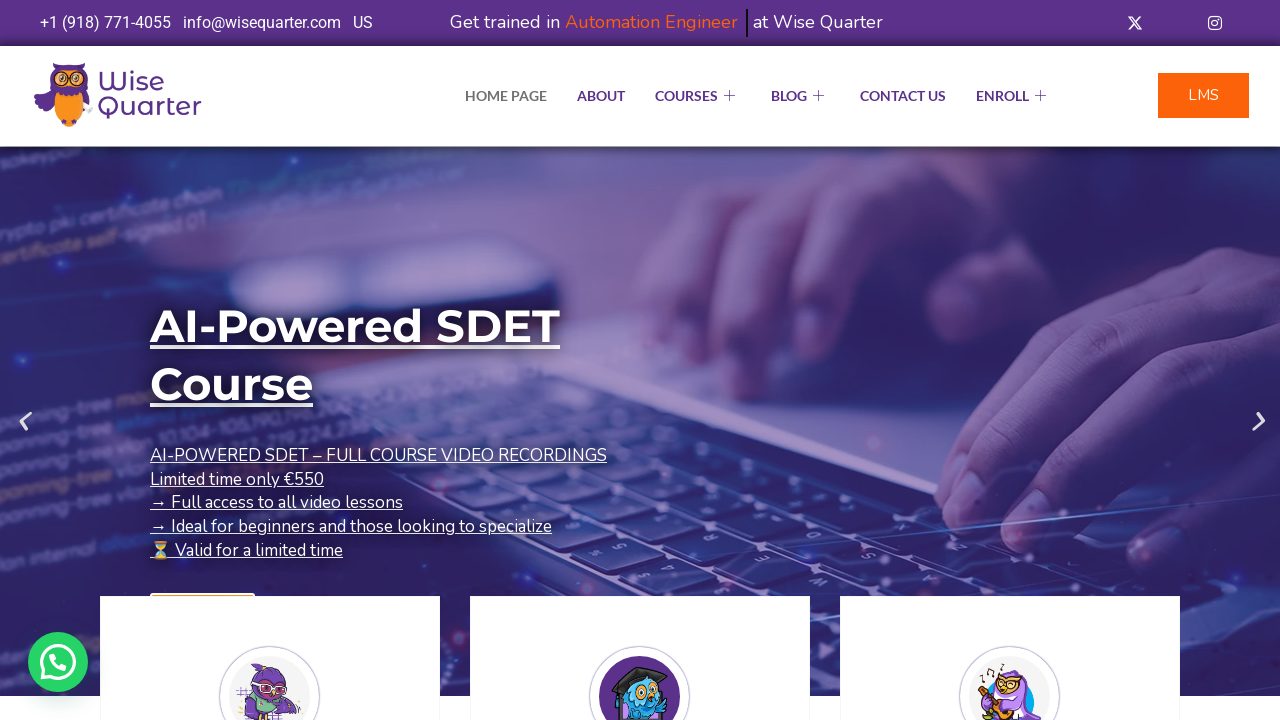

Navigated back to first website using back button
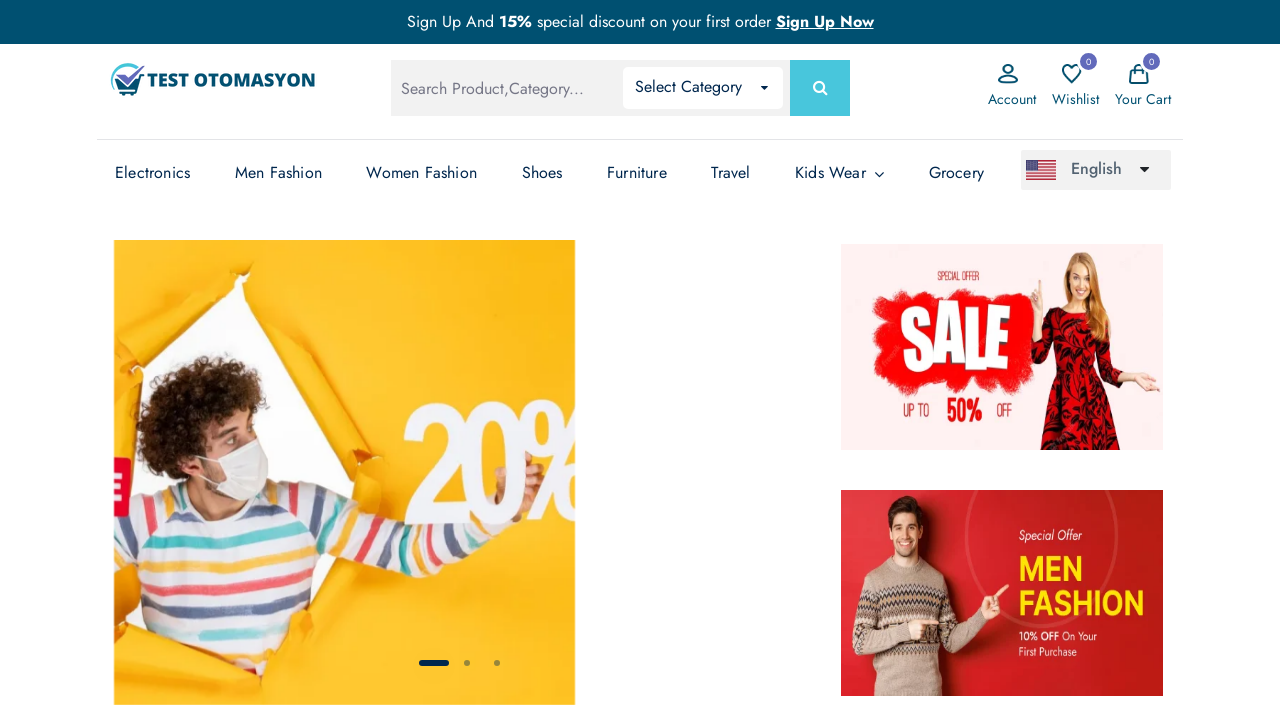

Refreshed the current page
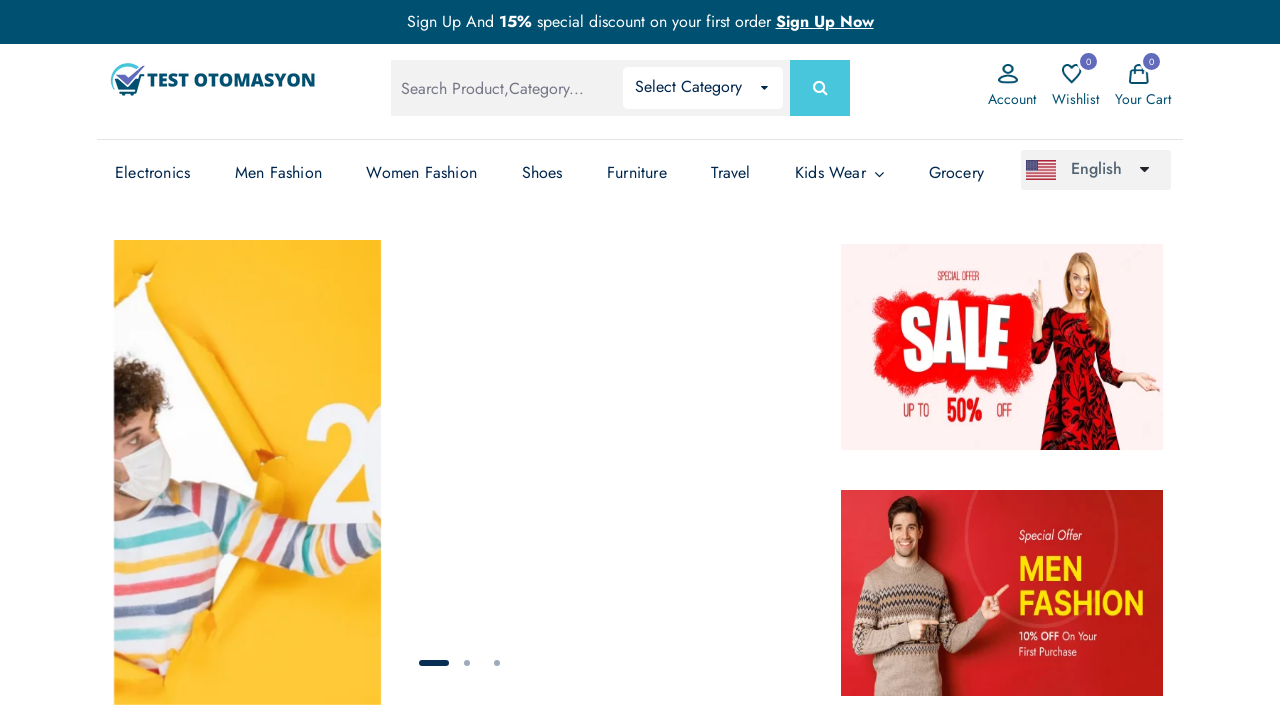

Navigated forward to second website using forward button
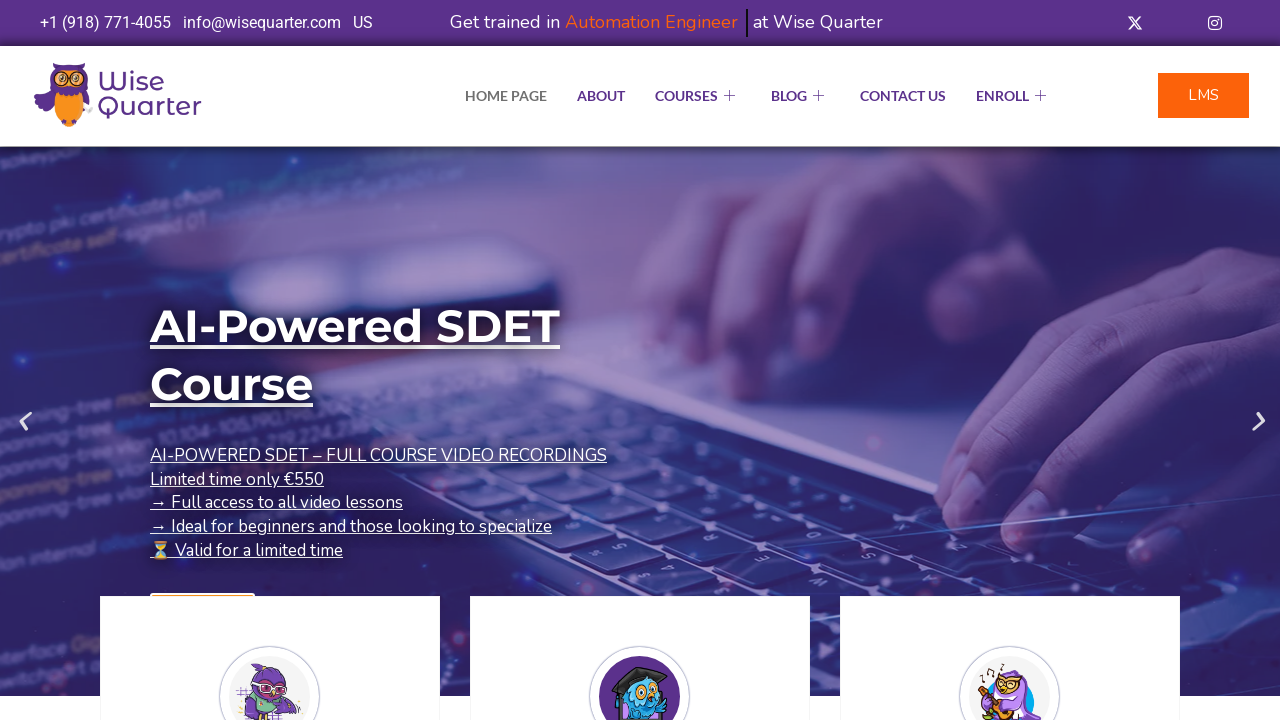

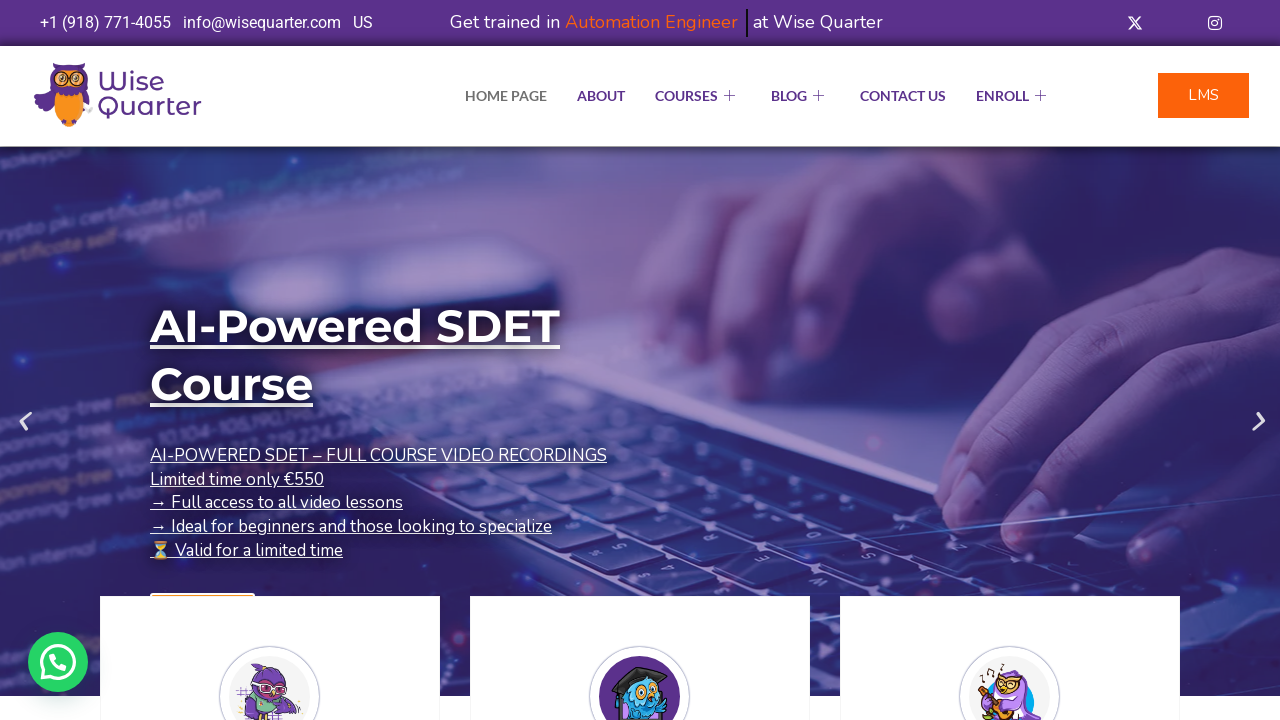